Tests table sorting functionality by clicking on the 'Veg/fruit name' column header and verifying that the table data is sorted alphabetically

Starting URL: https://rahulshettyacademy.com/seleniumPractise/#/offers

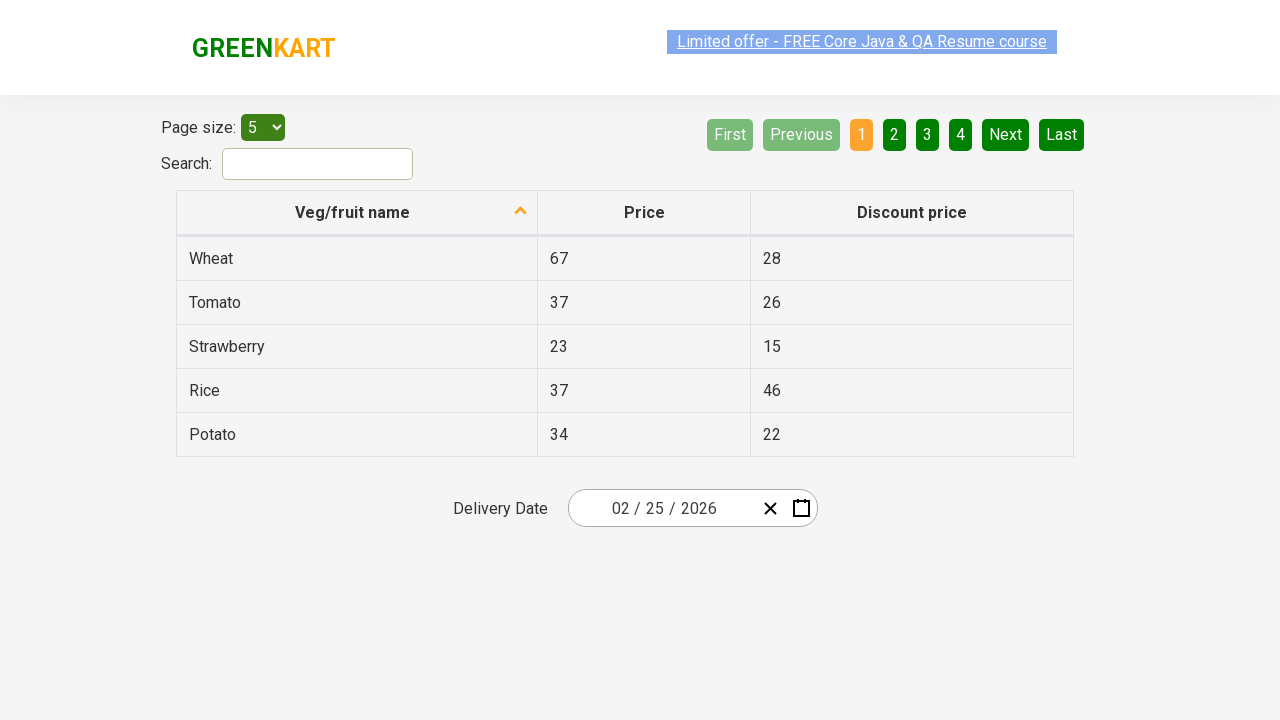

Clicked on 'Veg/fruit name' column header to sort at (353, 212) on xpath=//span[text()='Veg/fruit name']
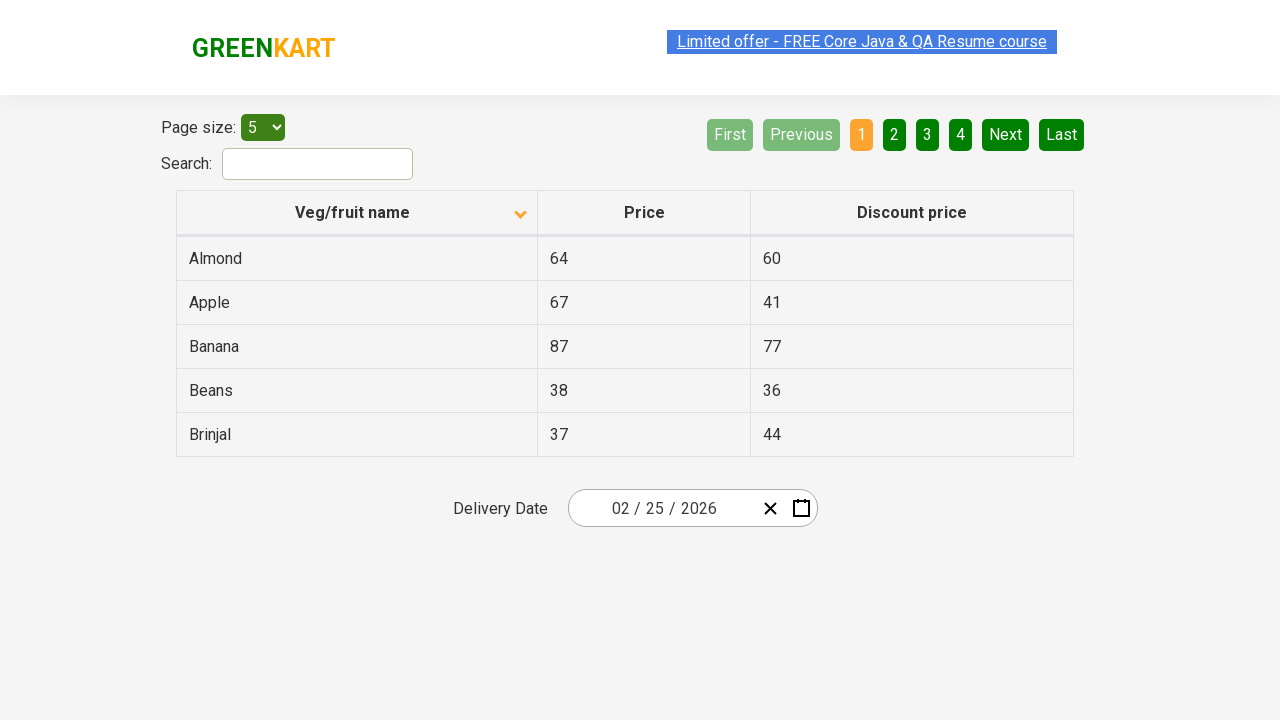

Waited for table sorting to complete
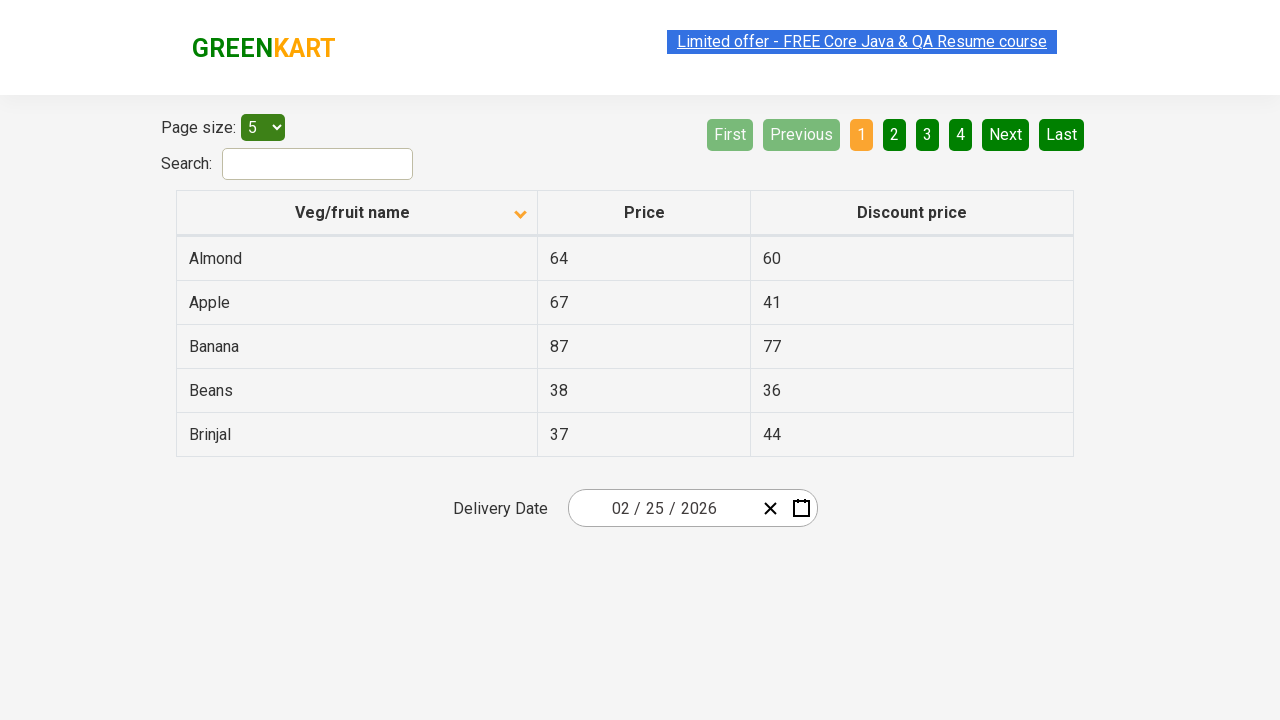

Retrieved all elements from the first column of the table
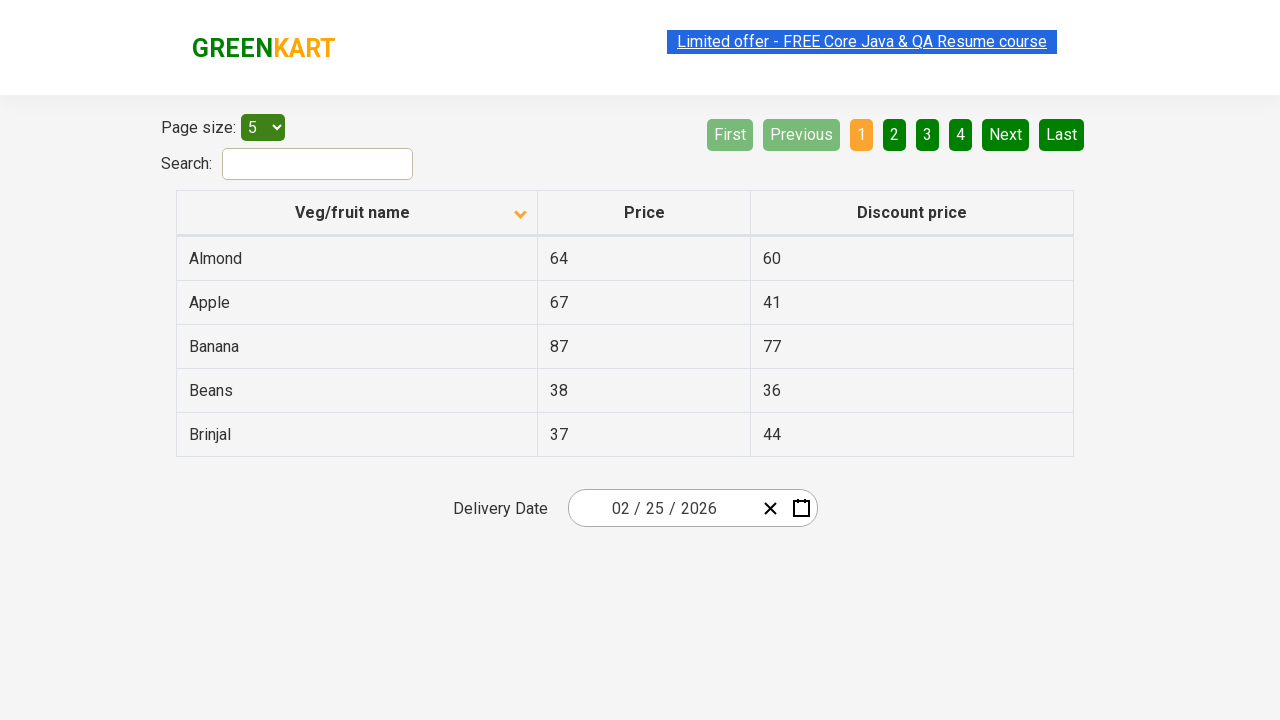

Extracted text content from all column elements
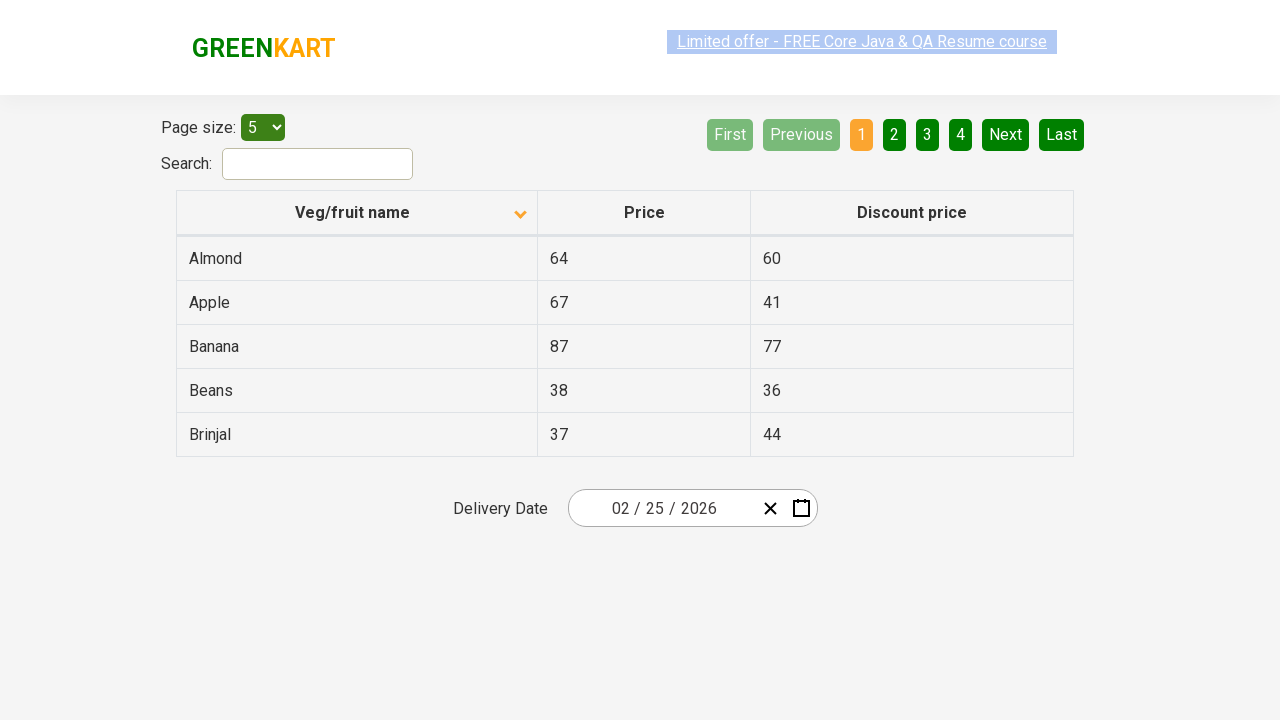

Stored original table data order for comparison
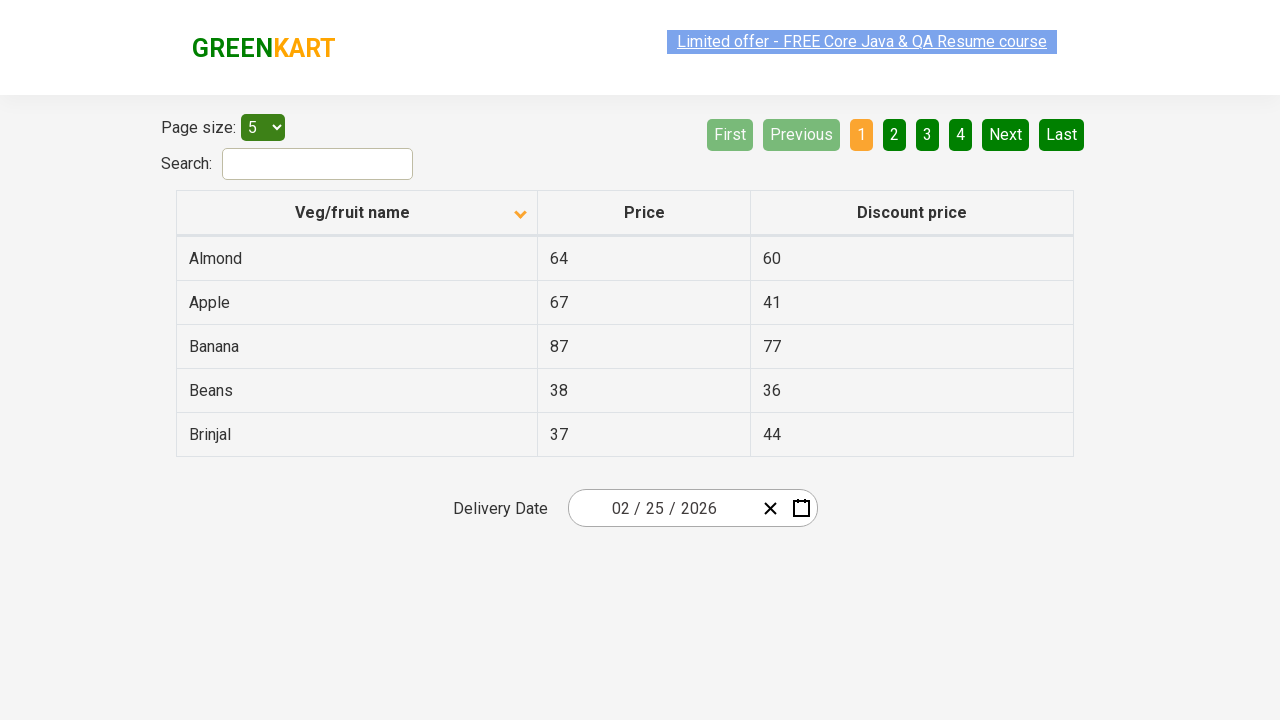

Sorted the extracted data alphabetically
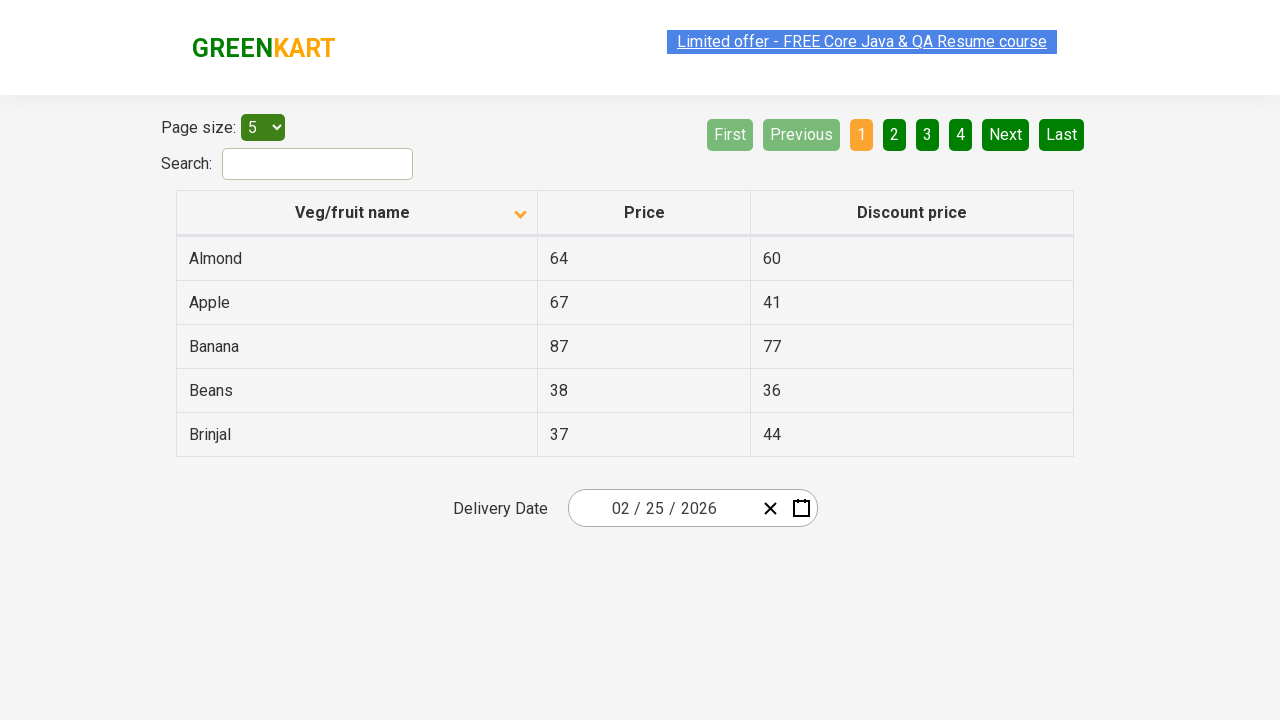

Verified that table is sorted alphabetically - assertion passed
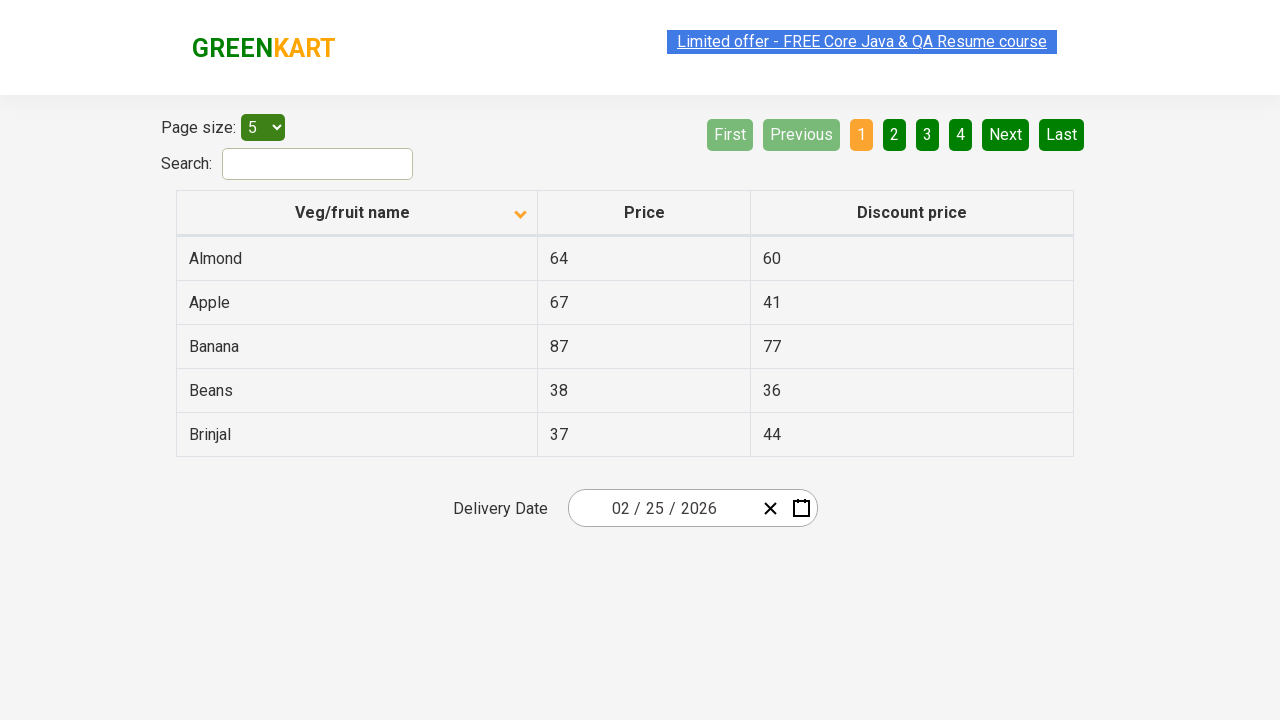

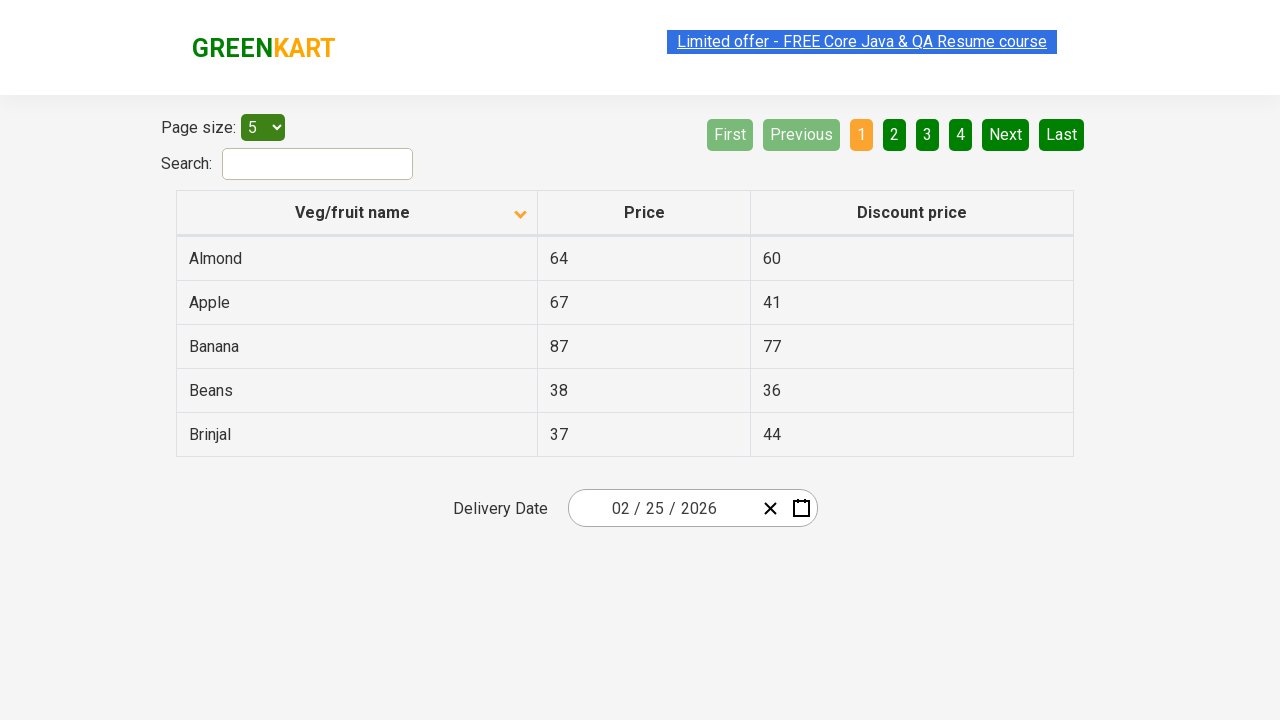